Tests TodoMVC application with Backbone.js by adding three todos, checking off two of them, and verifying one item remains

Starting URL: https://todomvc.com

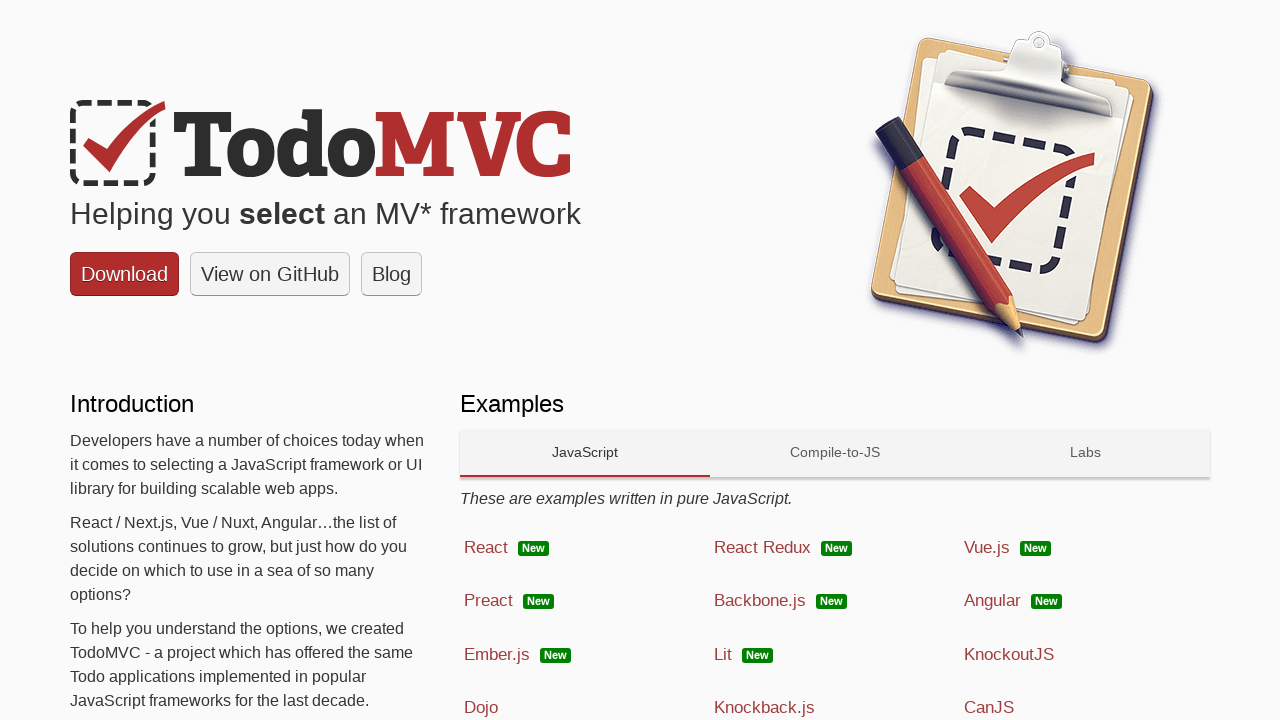

Clicked on Backbone.js framework at (760, 601) on text=Backbone.js
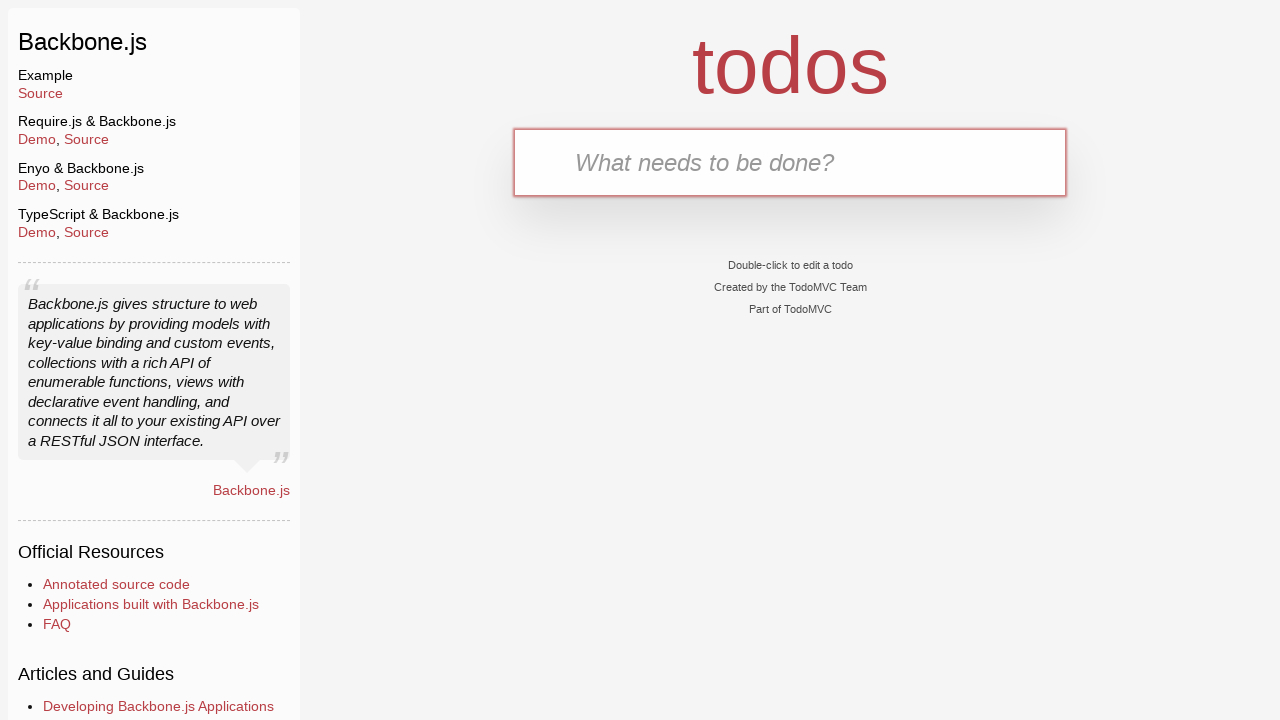

Filled first todo input with 'Plan the camp' on .new-todo
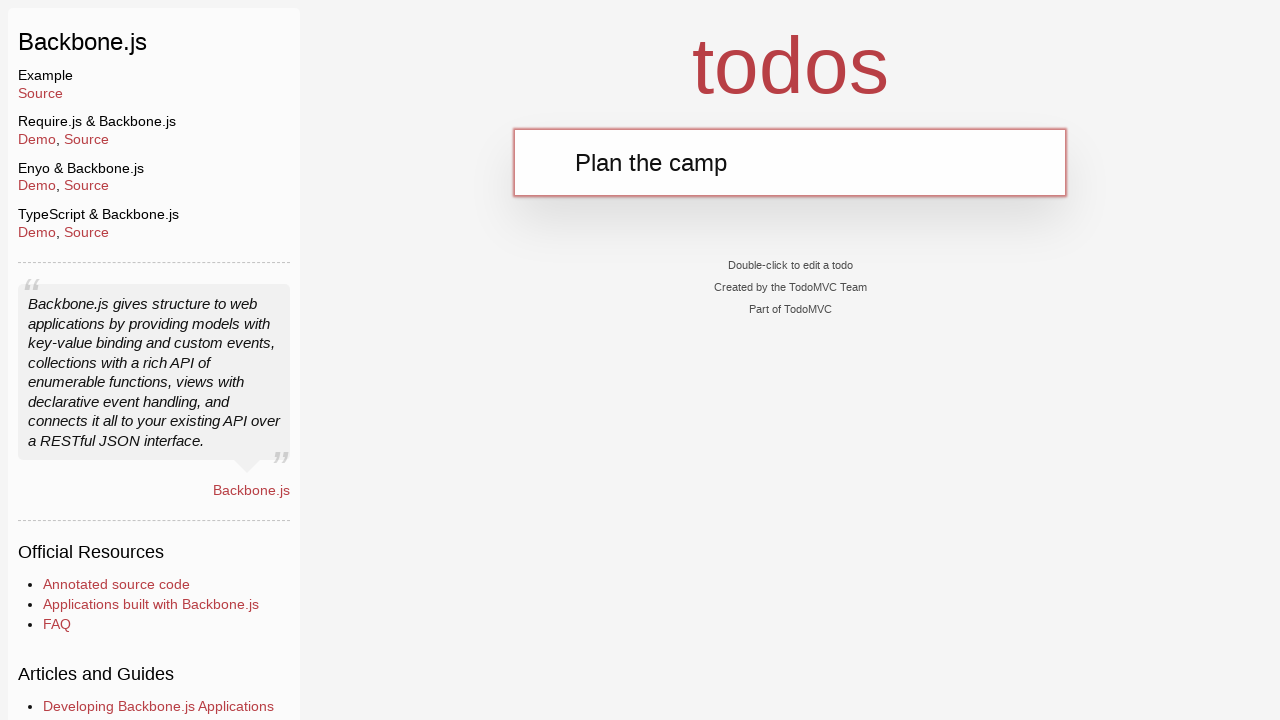

Pressed Enter to add first todo on .new-todo
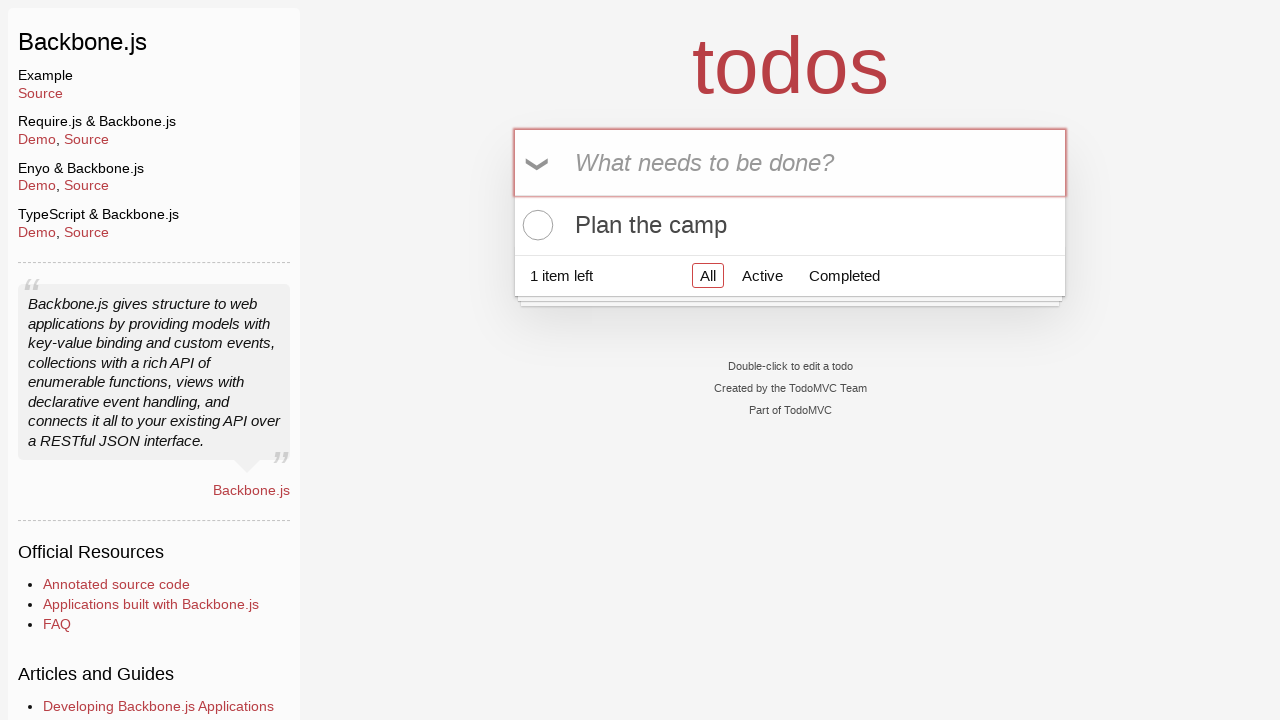

Filled second todo input with 'Take the dog on a walk' on .new-todo
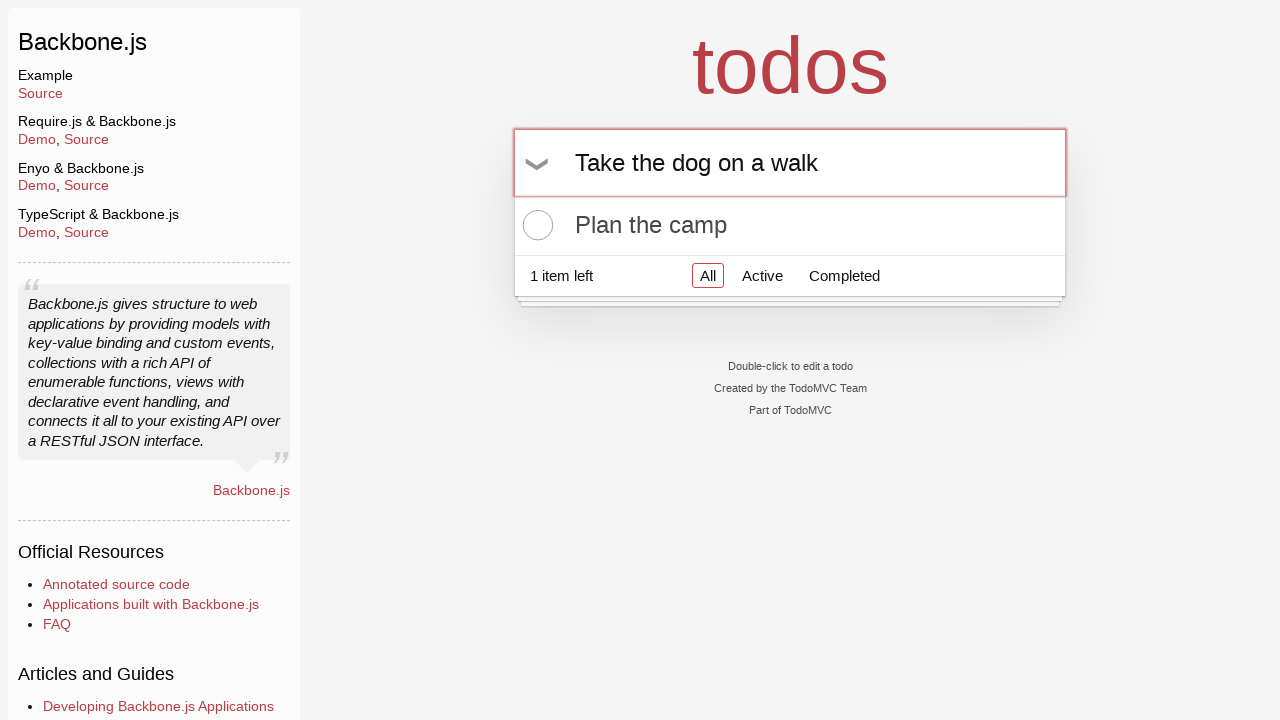

Pressed Enter to add second todo on .new-todo
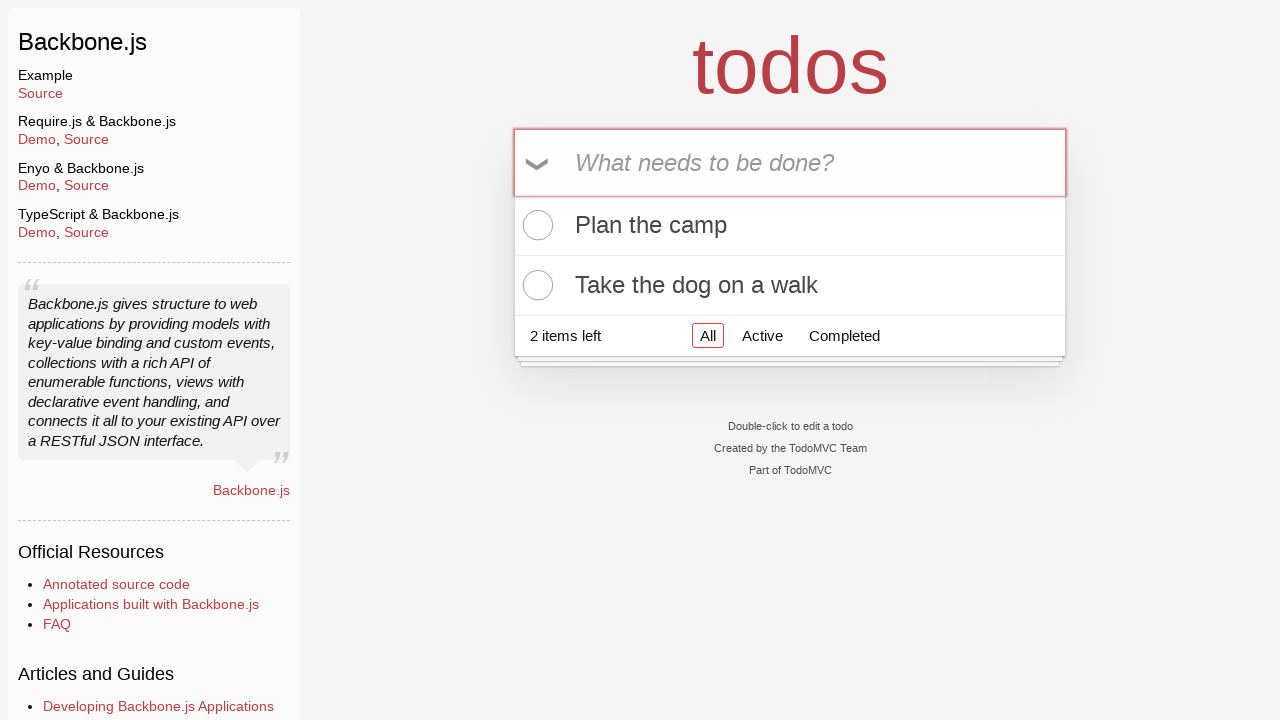

Filled third todo input with 'Study SOLID principals' on .new-todo
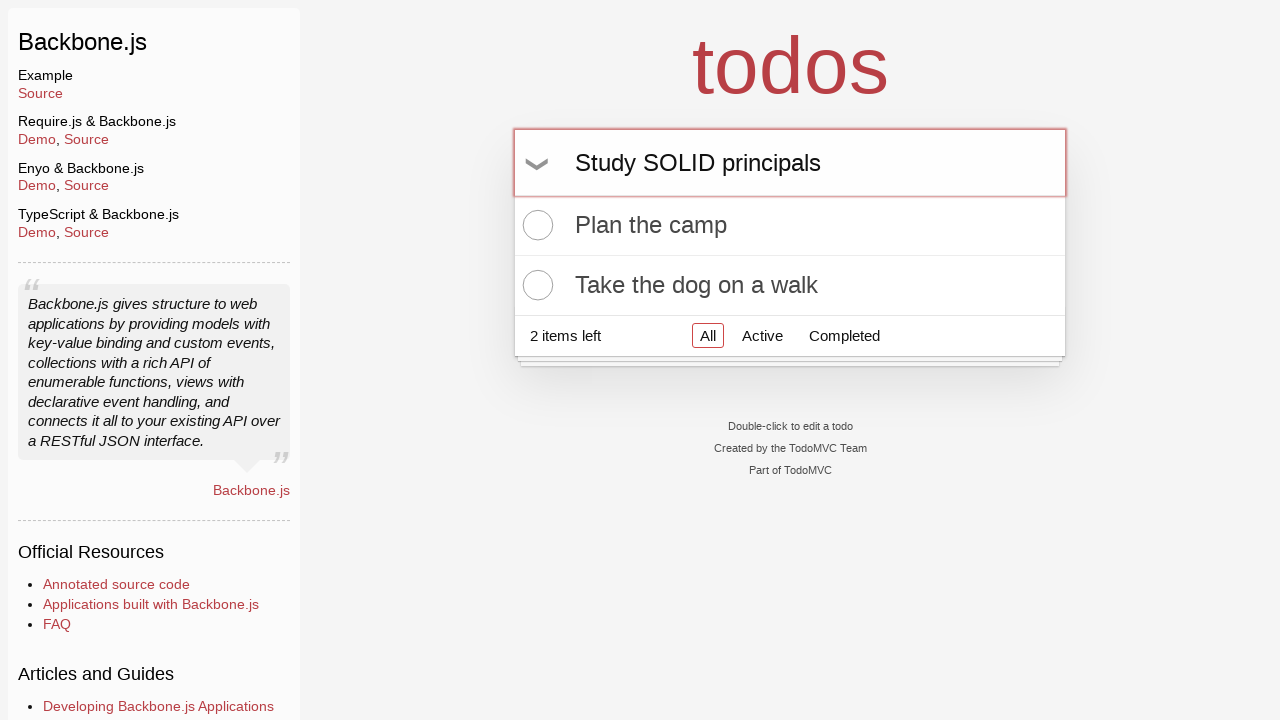

Pressed Enter to add third todo on .new-todo
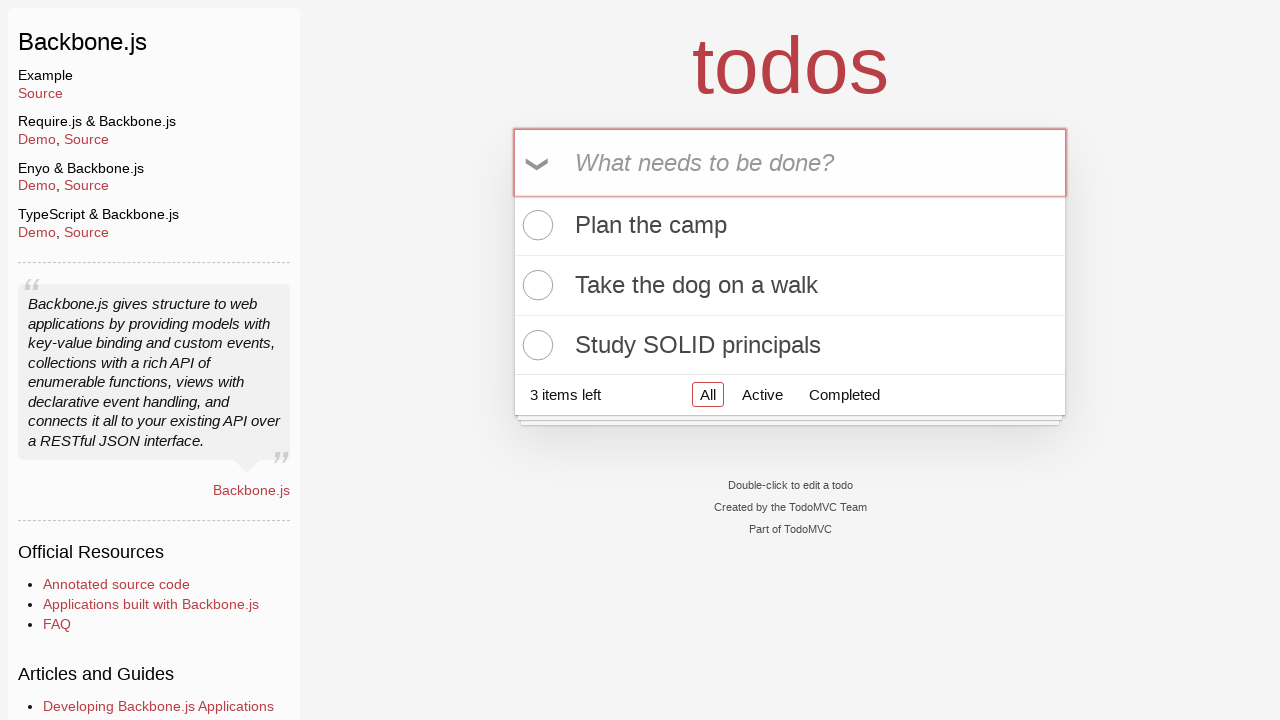

Checked off the second todo item at (535, 285) on li:nth-child(2) .toggle
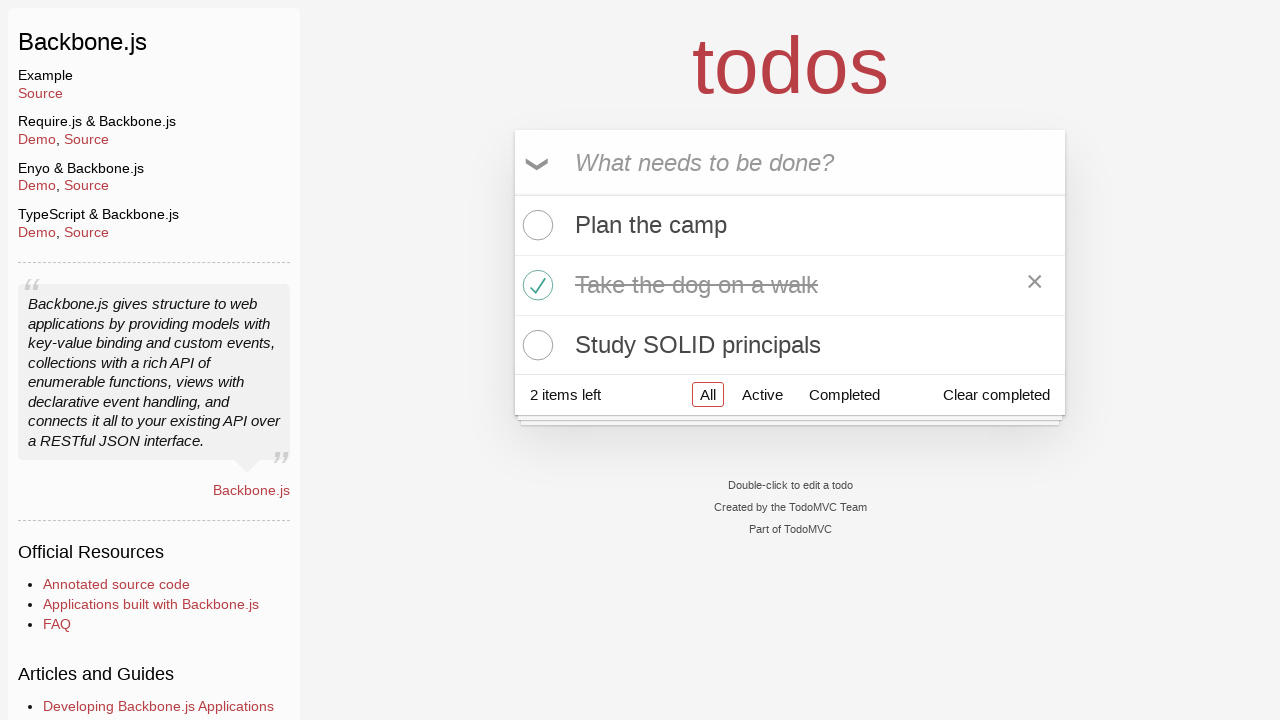

Checked off the third todo item at (535, 345) on li:nth-child(3) .toggle
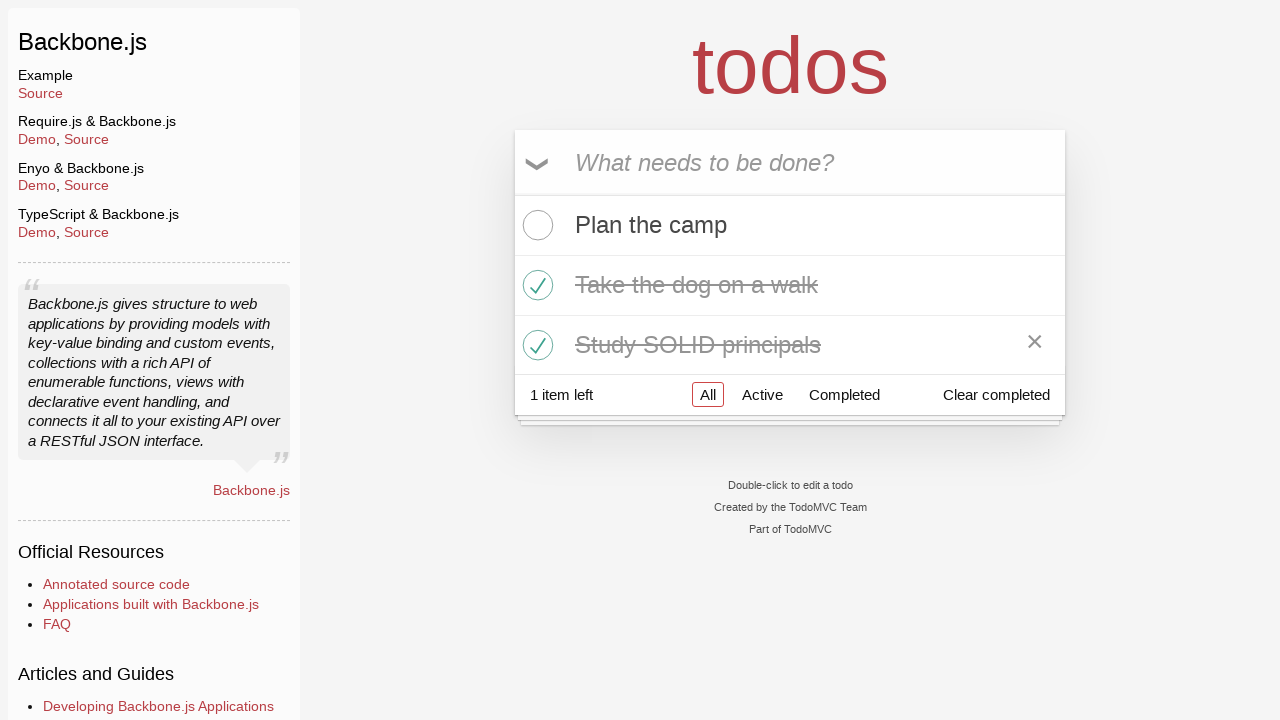

Waited for item count footer to update
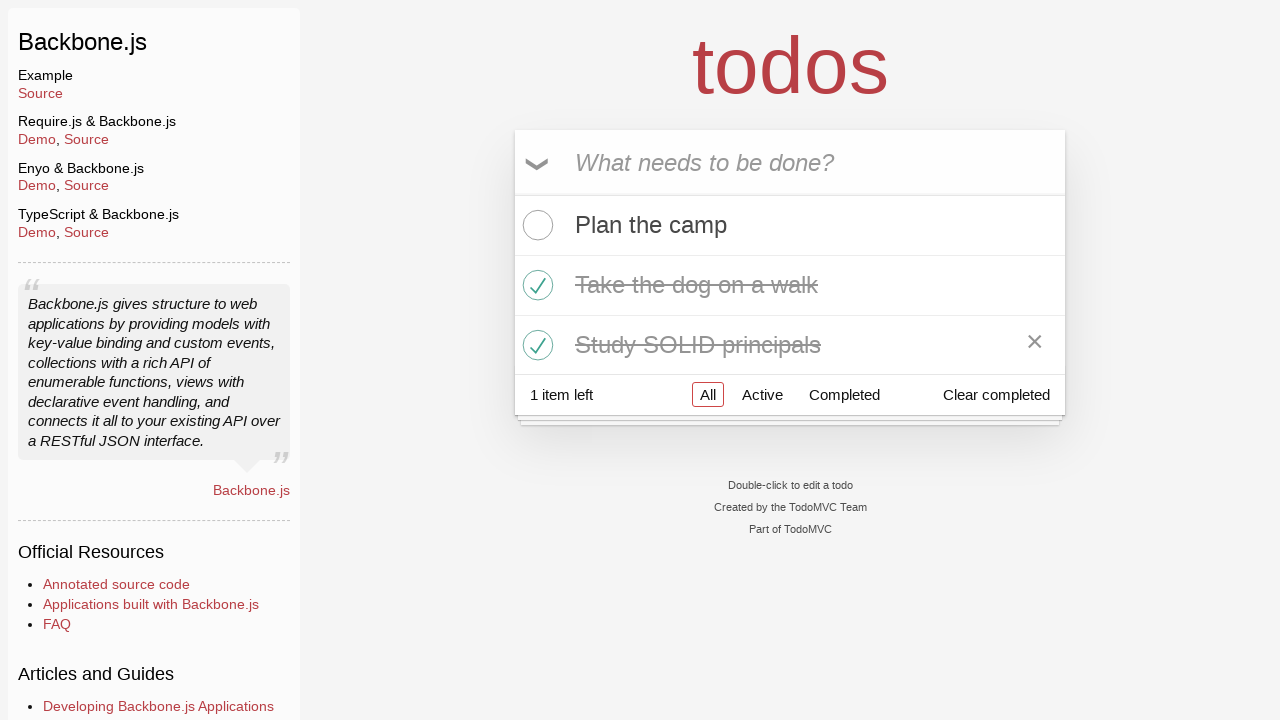

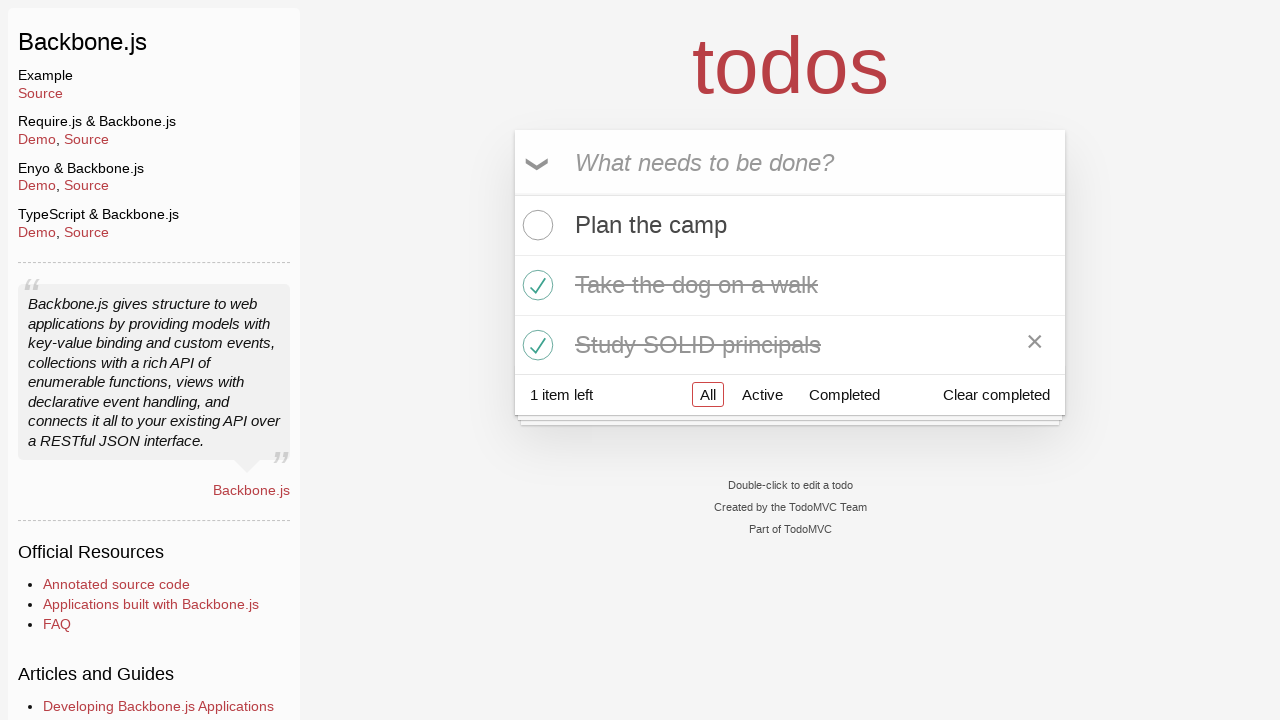